Tests that edits are saved when the input loses focus (blur event)

Starting URL: https://demo.playwright.dev/todomvc

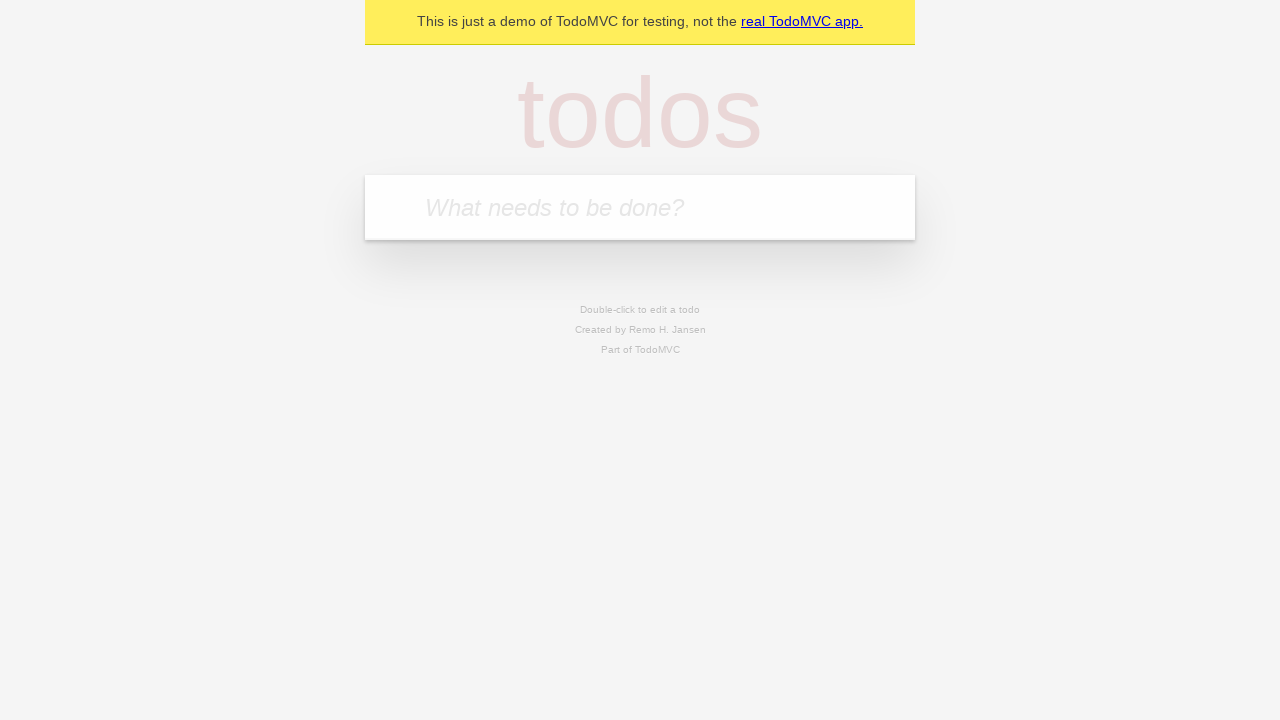

Filled new todo input with 'buy some cheese' on .new-todo
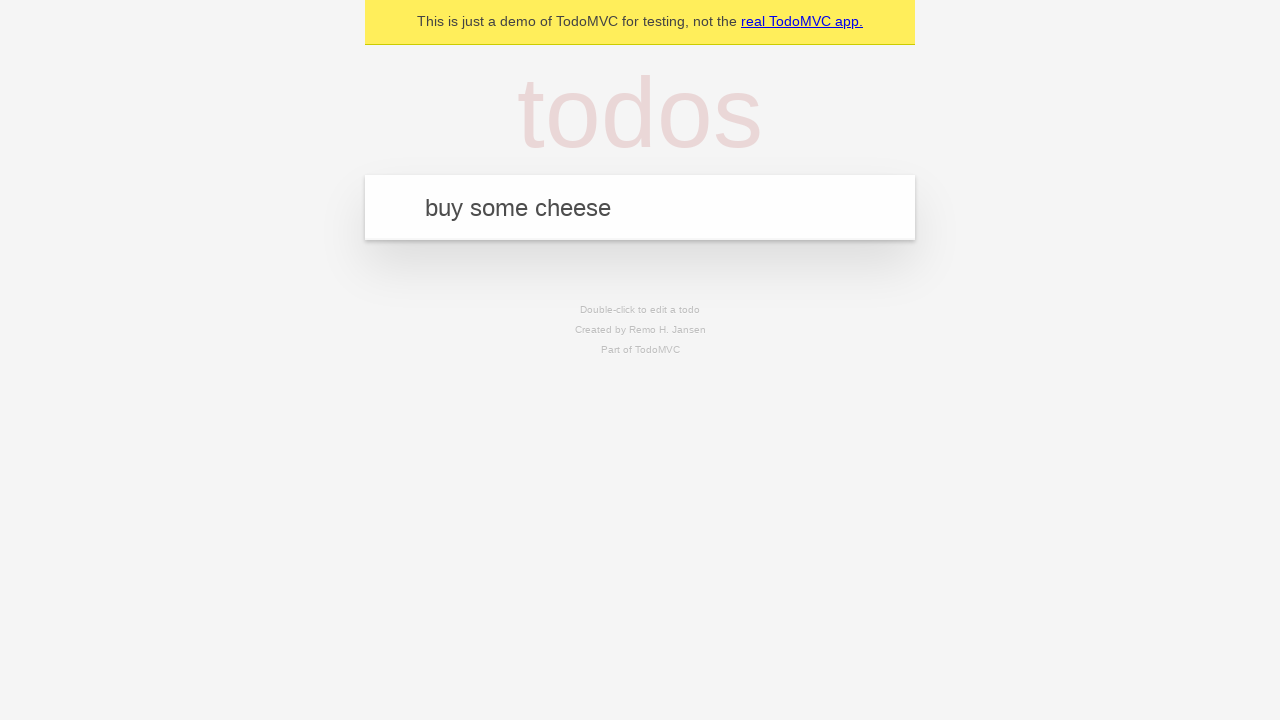

Pressed Enter to create first todo on .new-todo
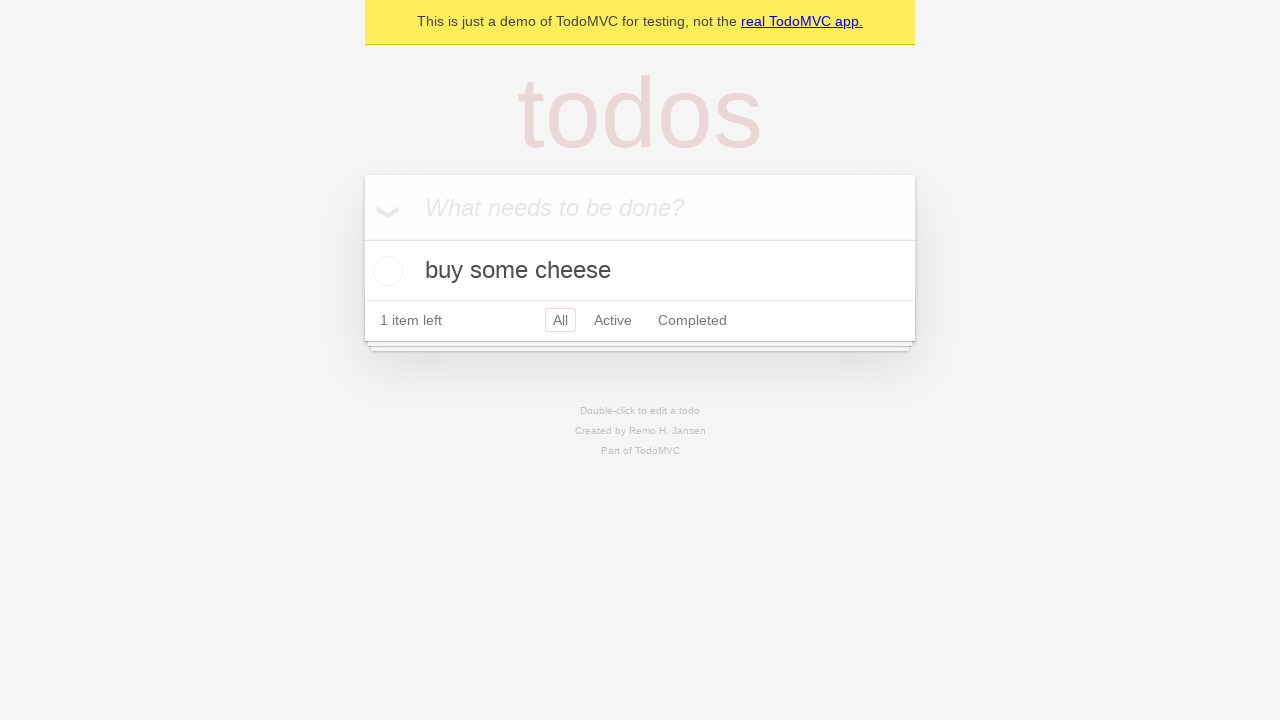

Filled new todo input with 'feed the cat' on .new-todo
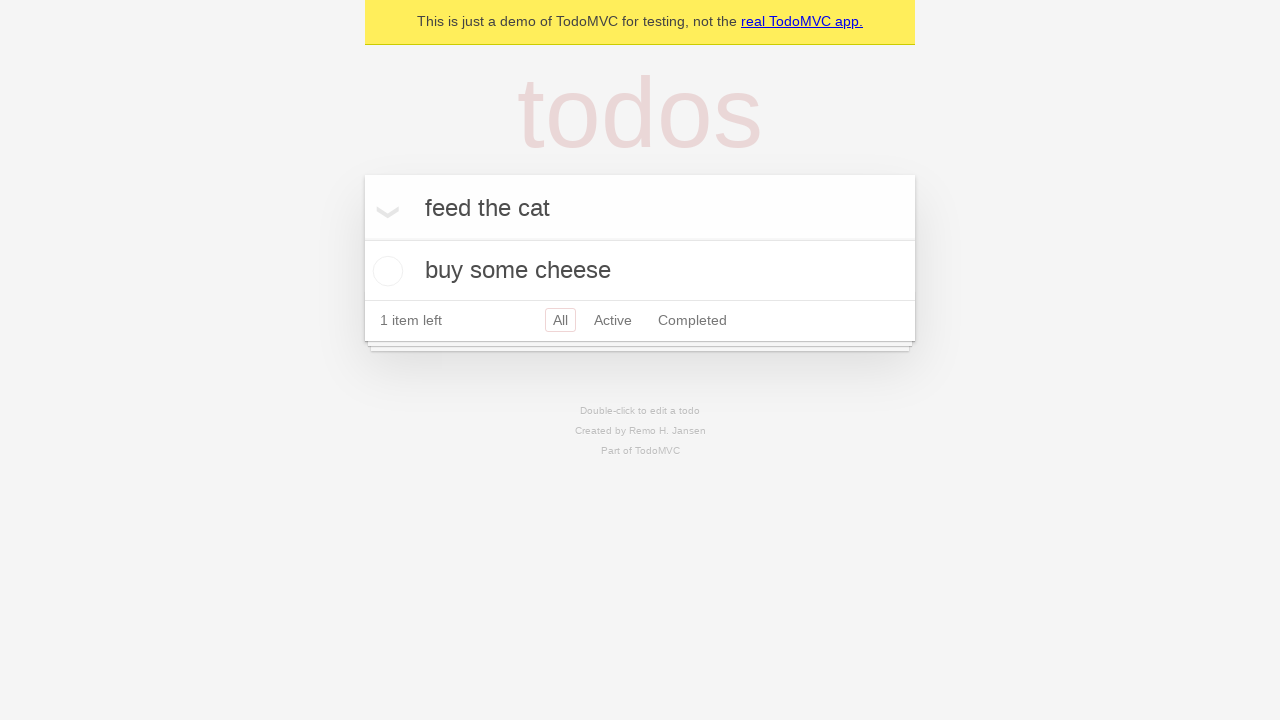

Pressed Enter to create second todo on .new-todo
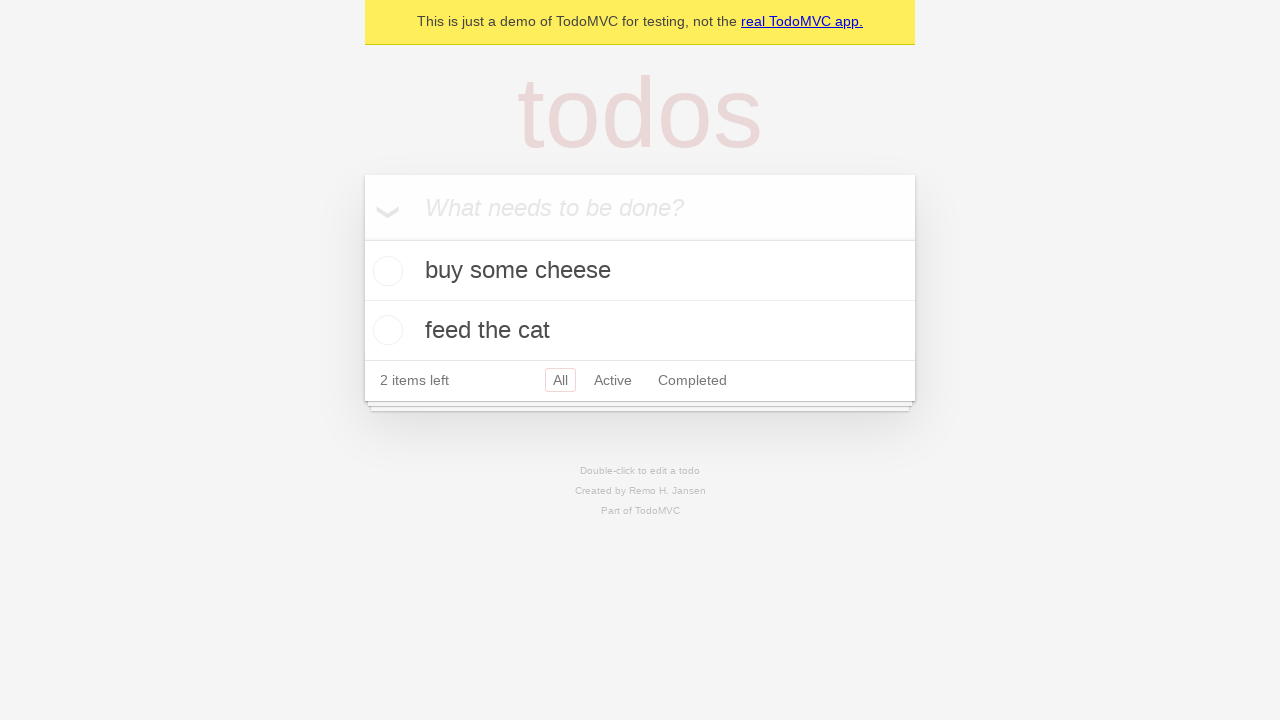

Filled new todo input with 'book a doctors appointment' on .new-todo
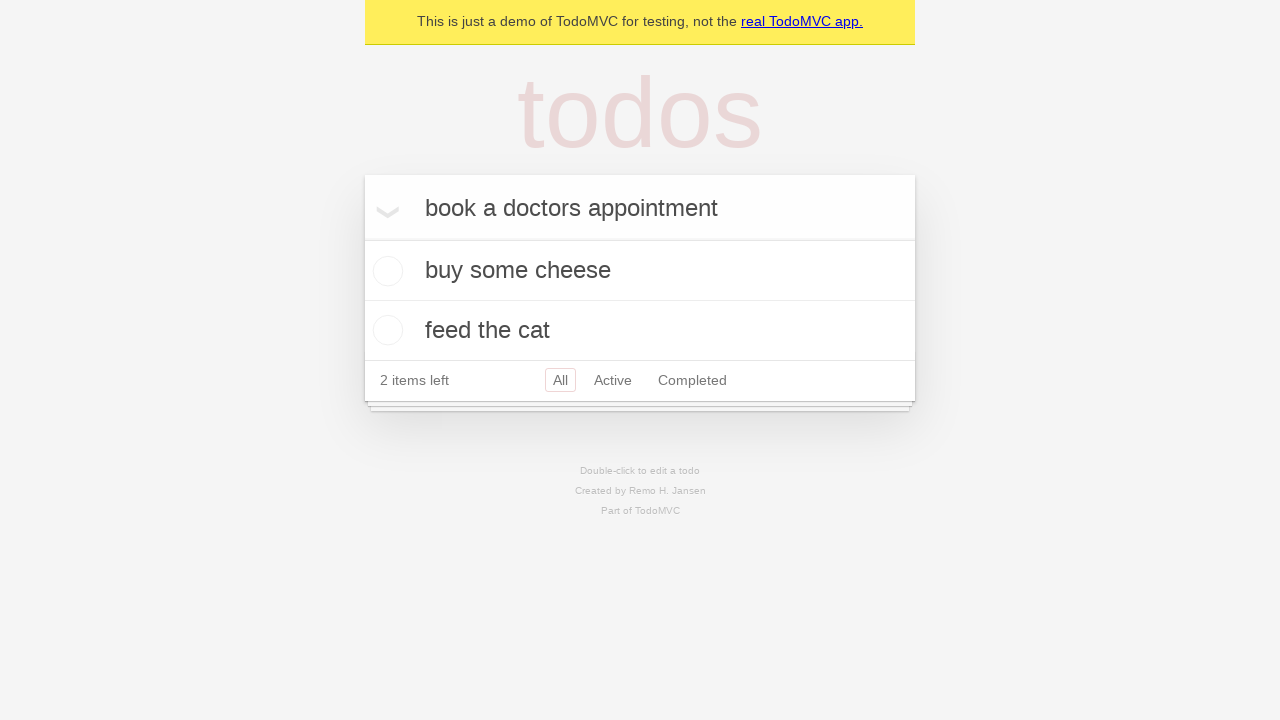

Pressed Enter to create third todo on .new-todo
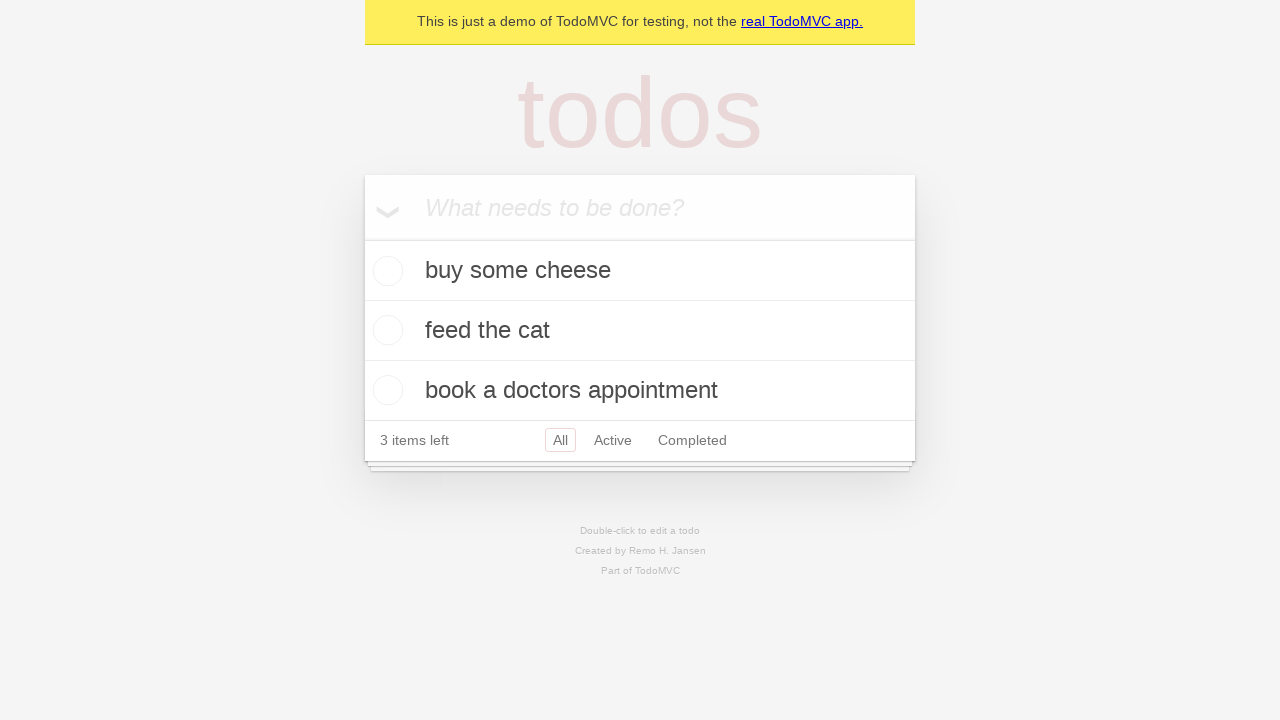

Double-clicked second todo to enter edit mode at (640, 331) on .todo-list li >> nth=1
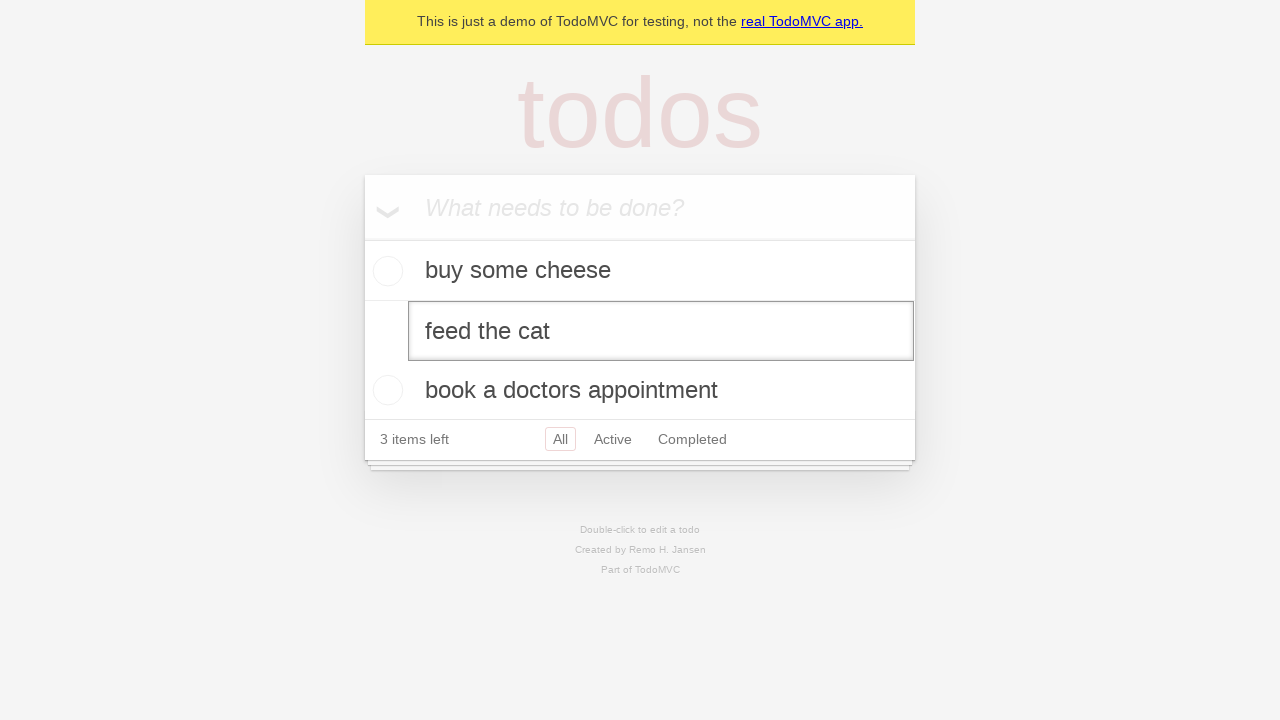

Filled edit field with 'buy some sausages' on .todo-list li >> nth=1 >> .edit
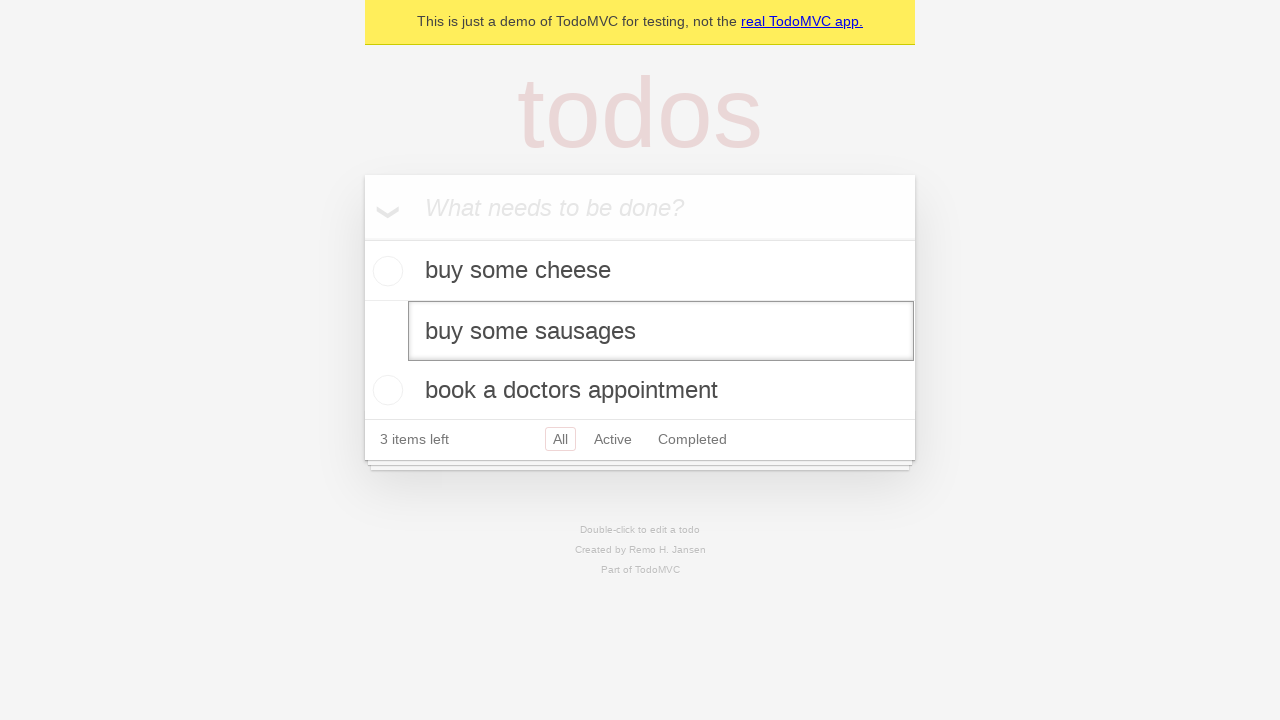

Dispatched blur event to save edits
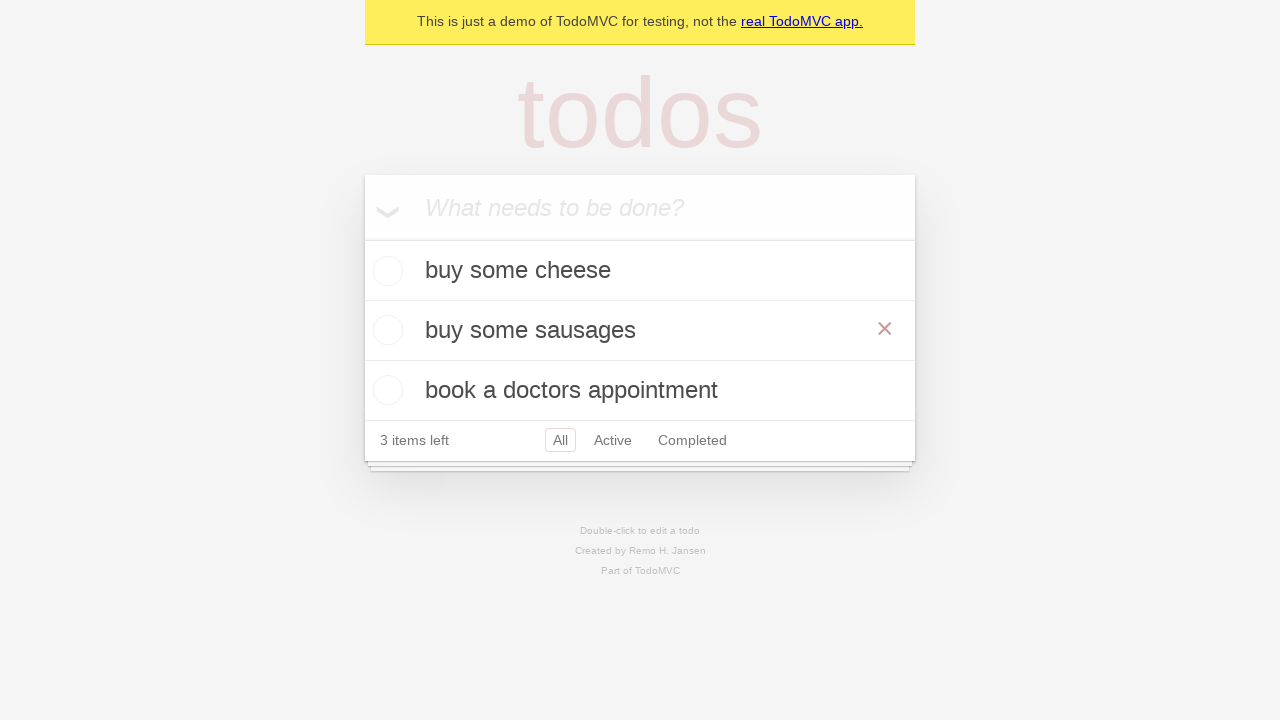

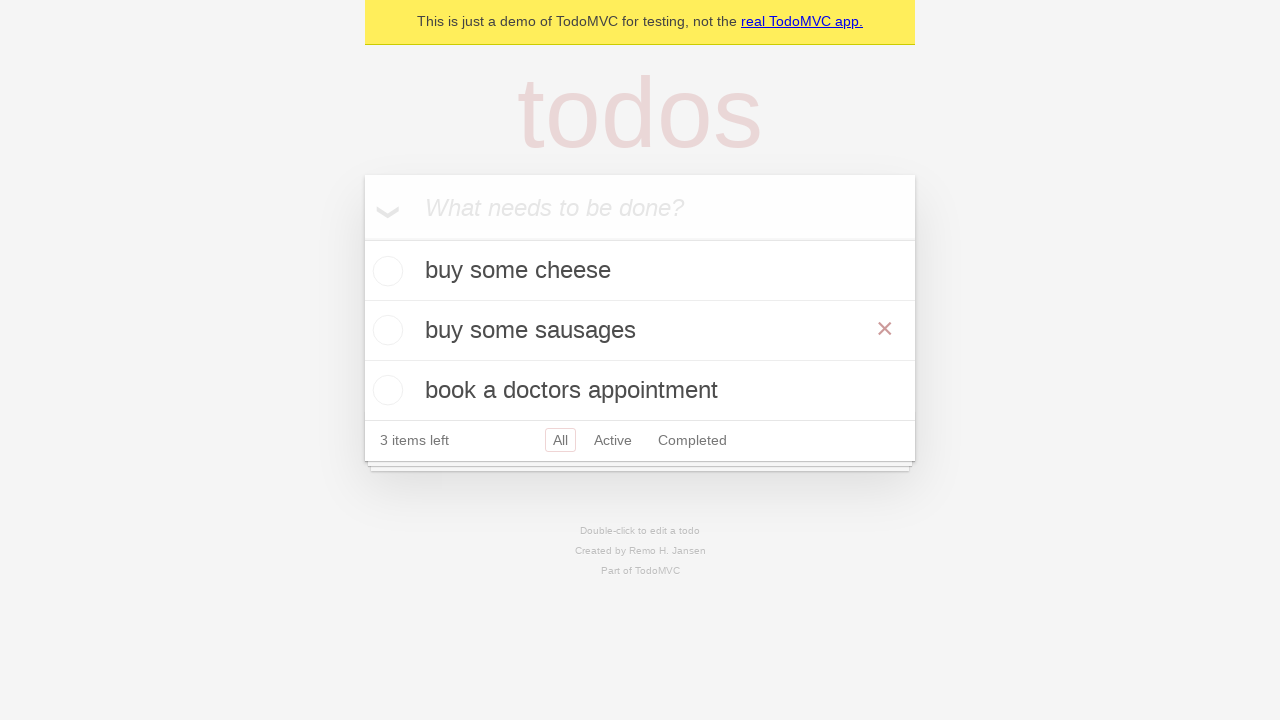